Tests clicking on various button elements on the Formy buttons page by iterating through buttons with the 'btn' class

Starting URL: https://formy-project.herokuapp.com/buttons

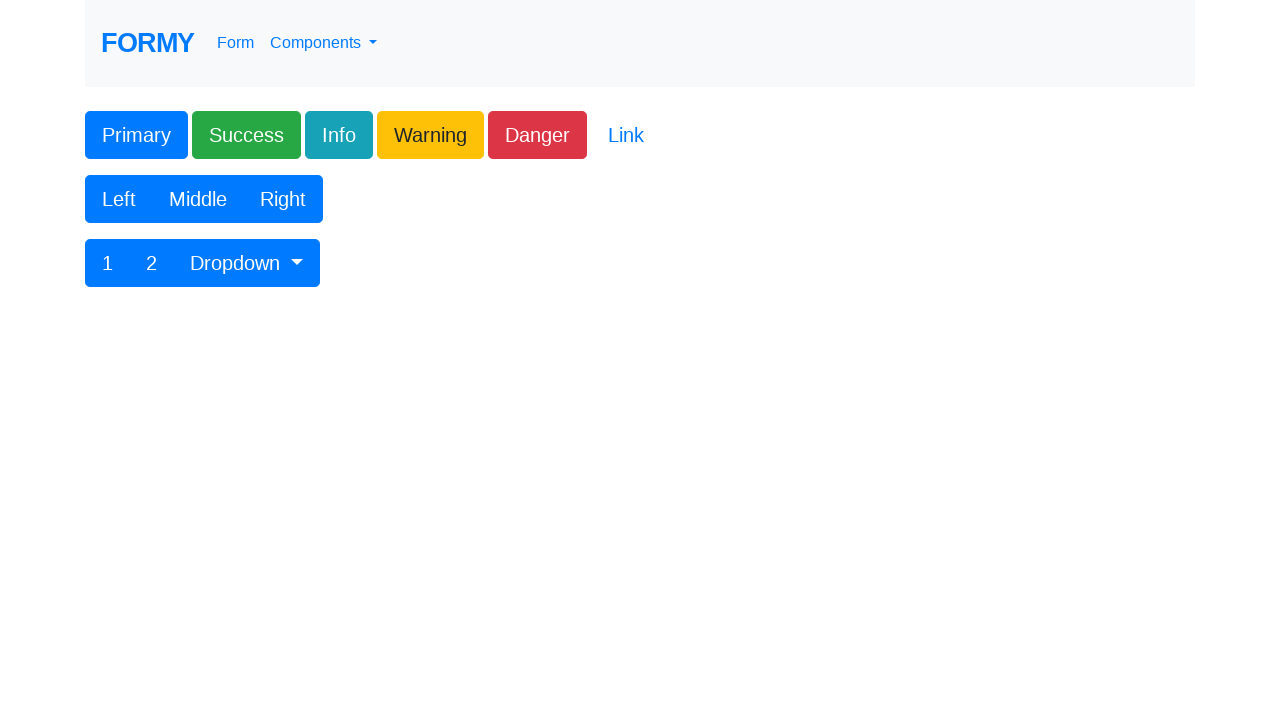

Navigated to Formy buttons page
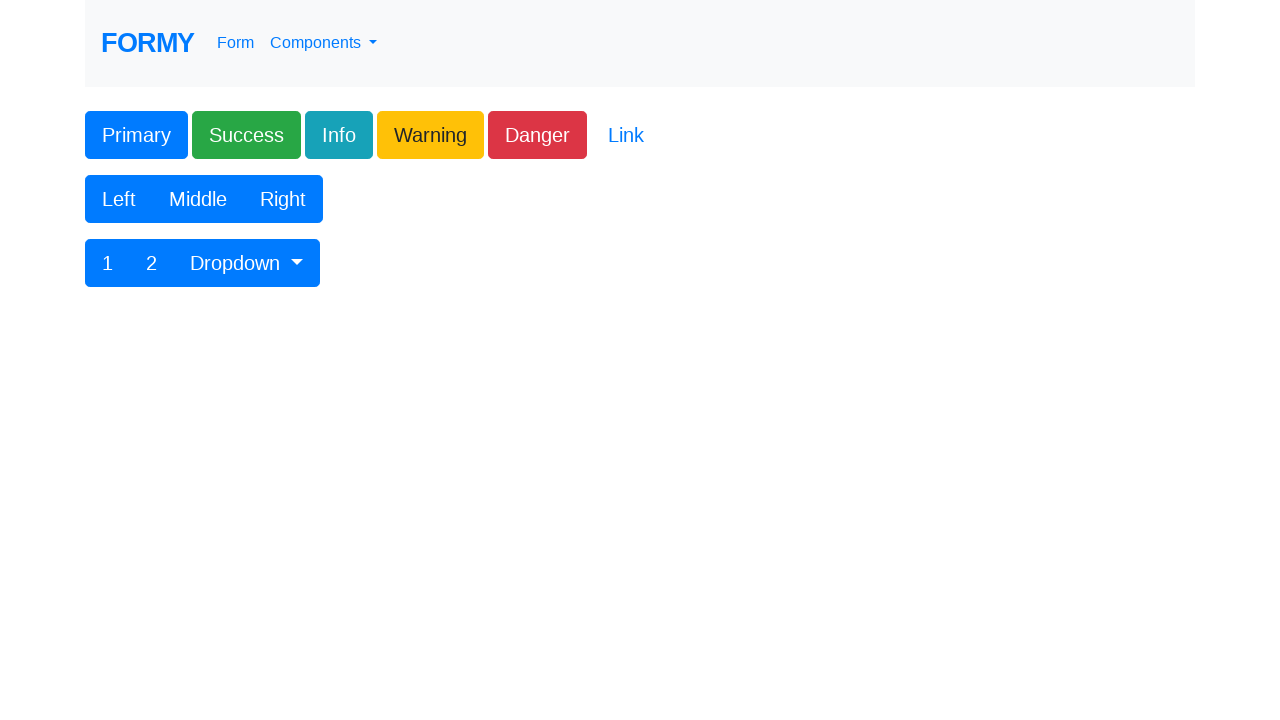

Waited for buttons with 'btn' class to load
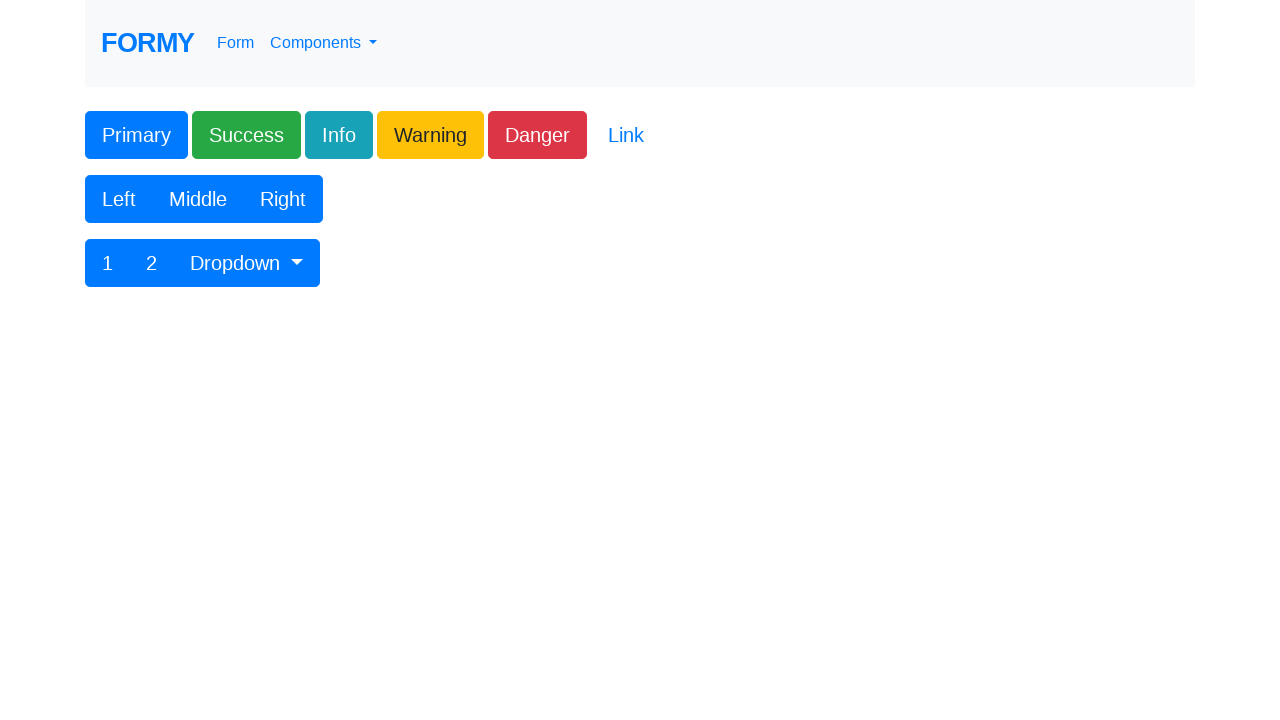

Found 12 buttons with 'btn' class
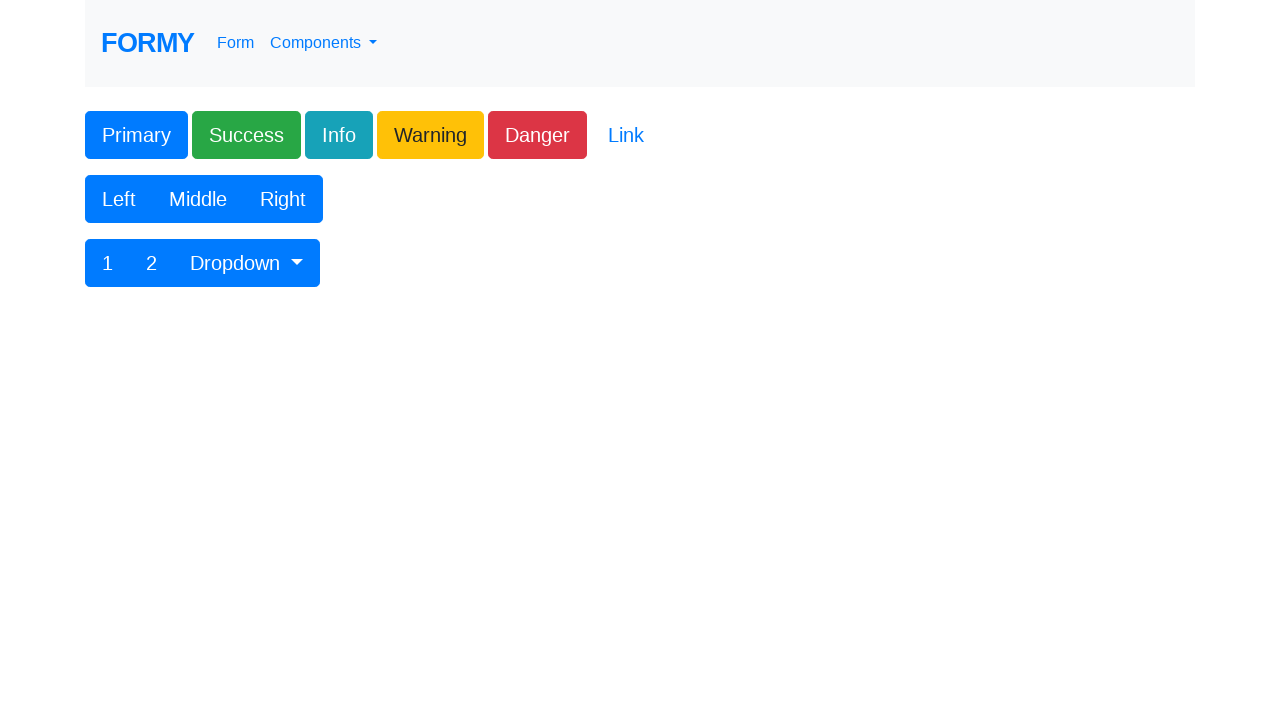

Selected 11 buttons to click
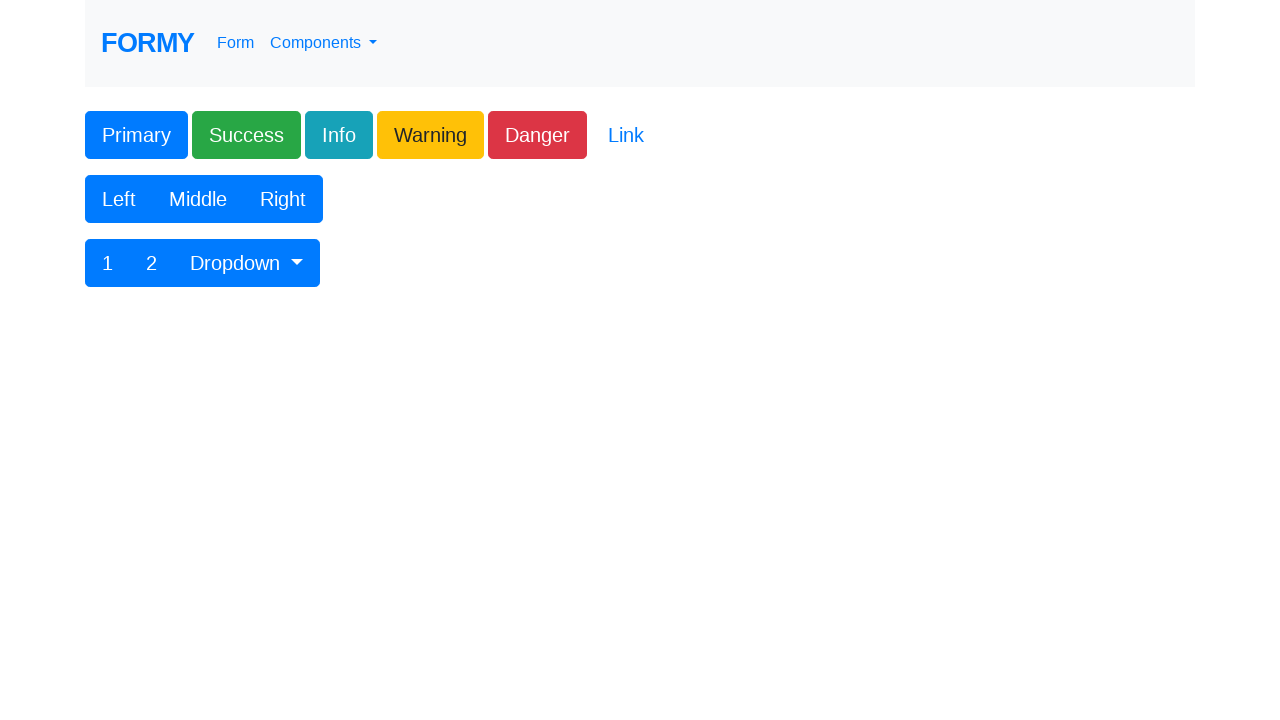

Clicked button 1 of 11 at (136, 135) on .btn >> nth=0
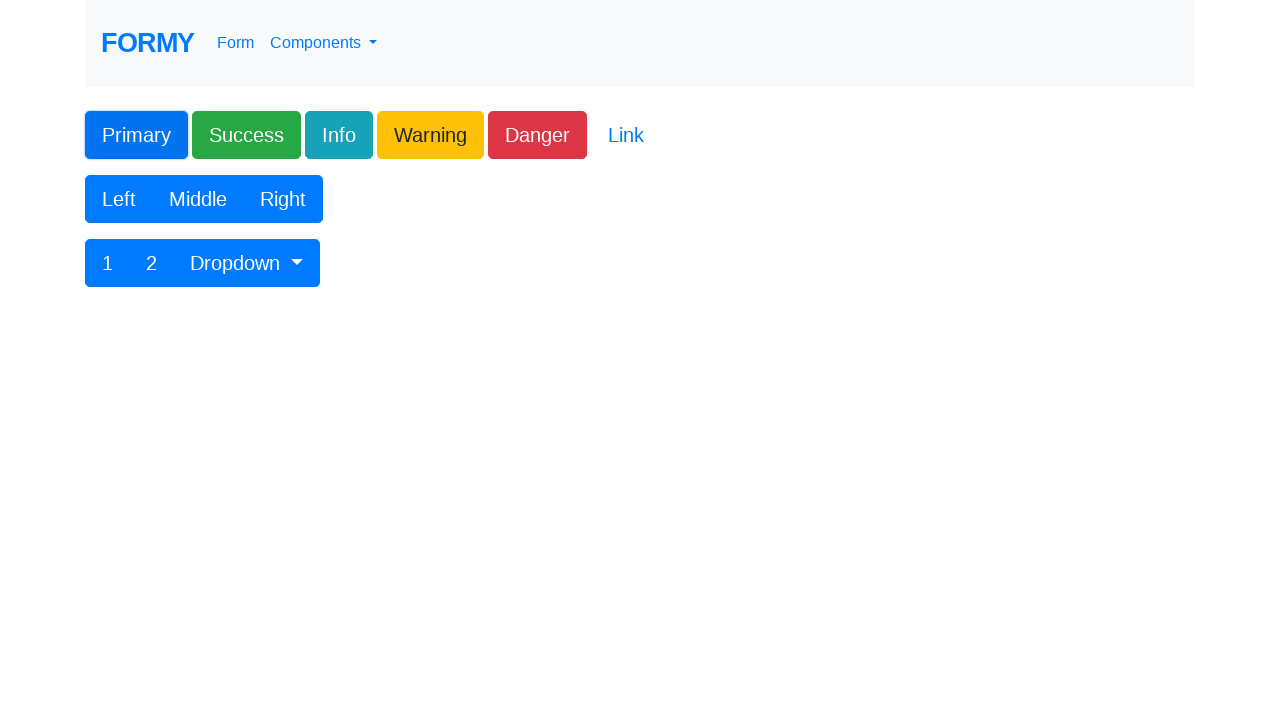

Clicked button 2 of 11 at (246, 135) on .btn >> nth=1
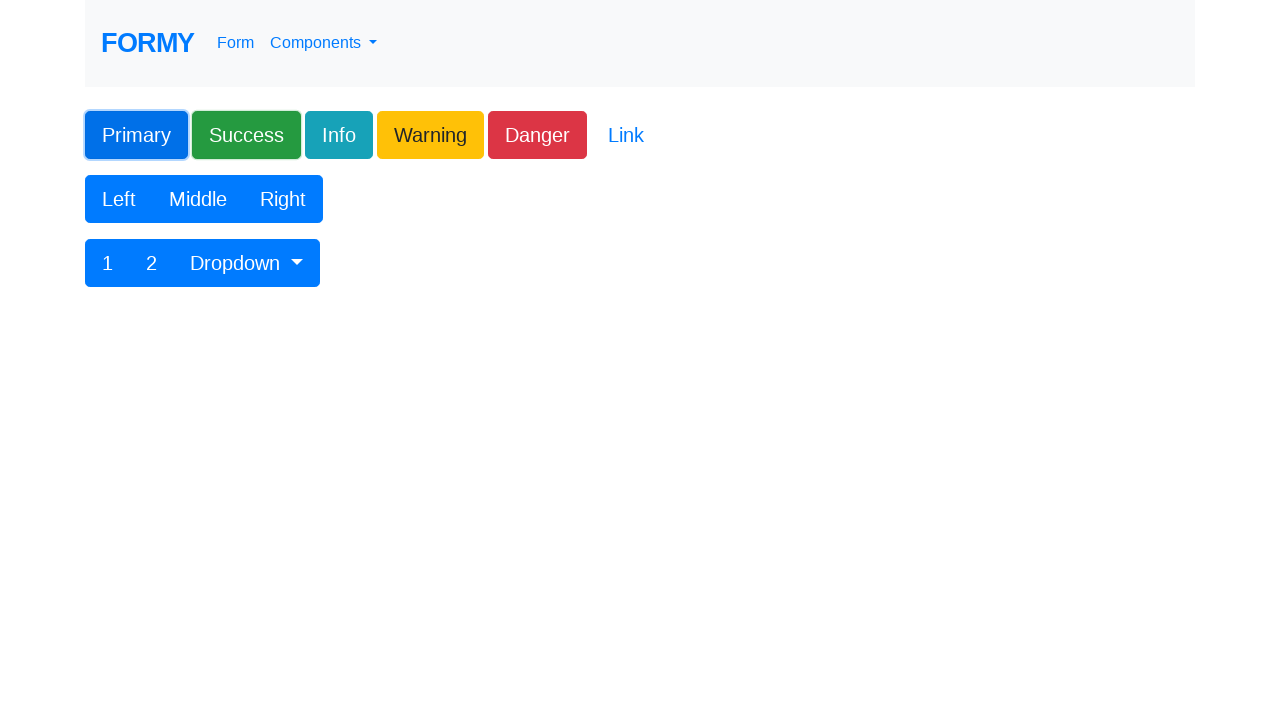

Clicked button 3 of 11 at (339, 135) on .btn >> nth=2
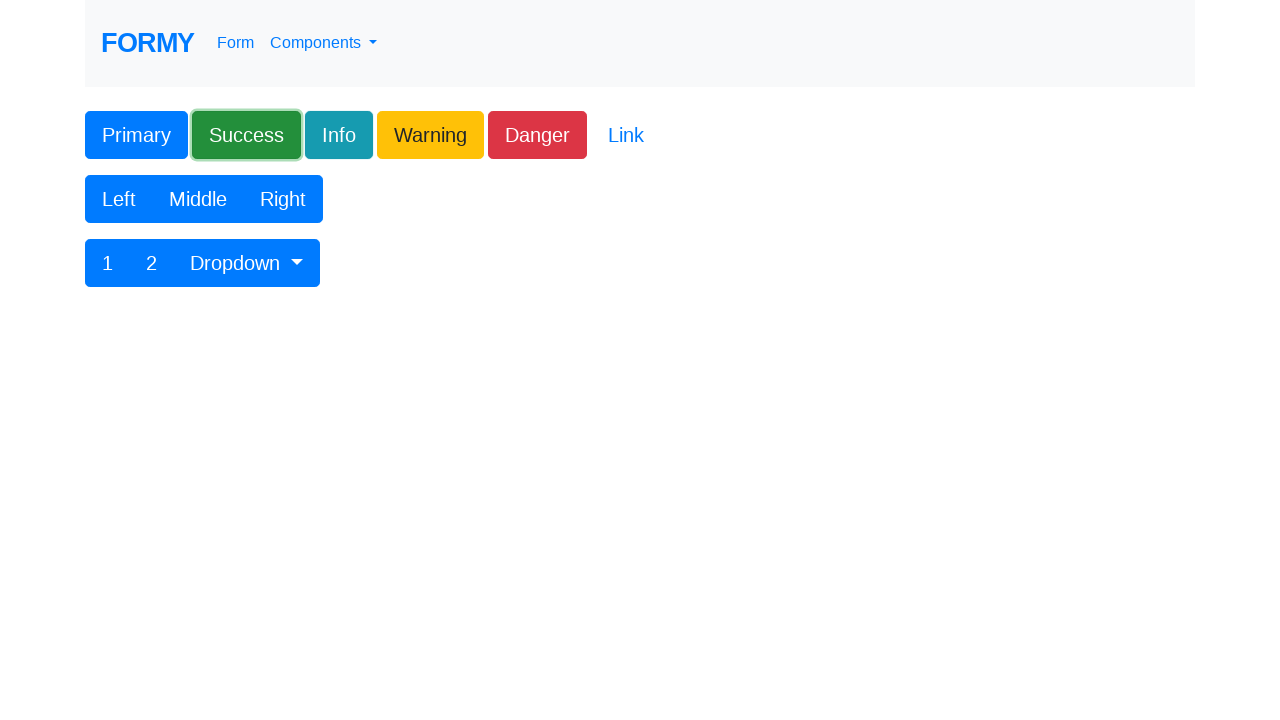

Clicked button 4 of 11 at (430, 135) on .btn >> nth=3
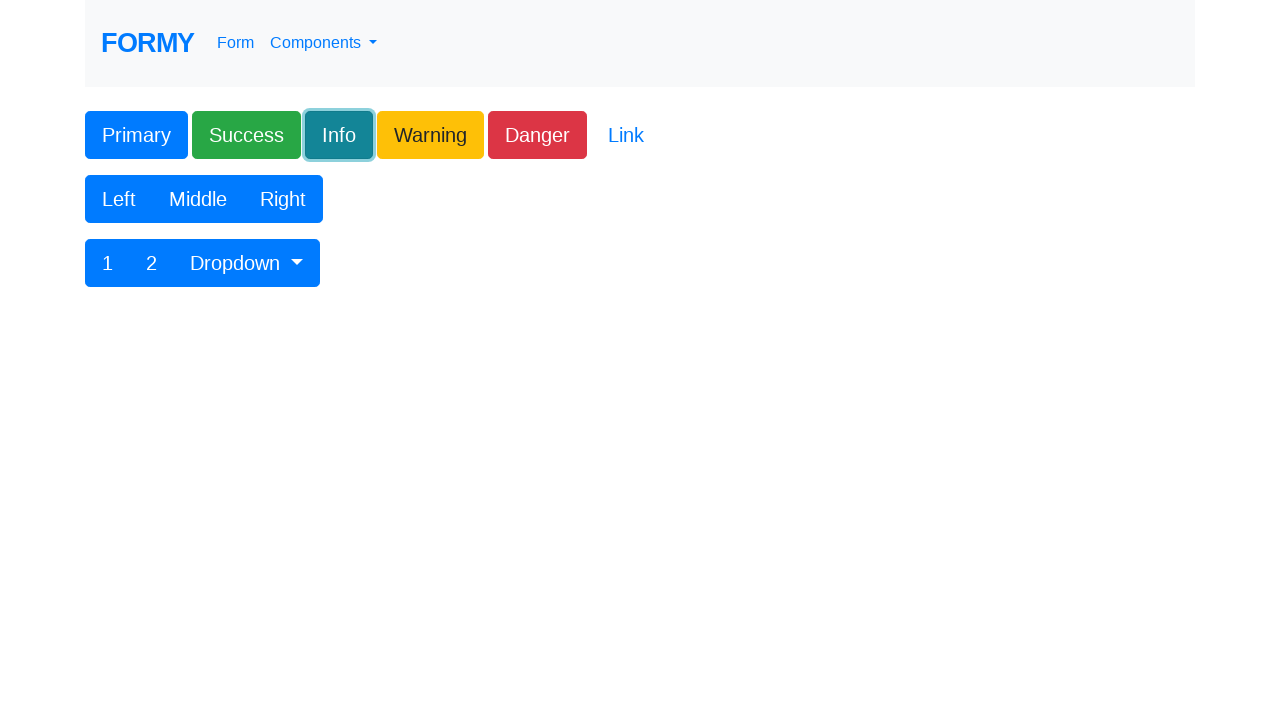

Clicked button 5 of 11 at (538, 135) on .btn >> nth=4
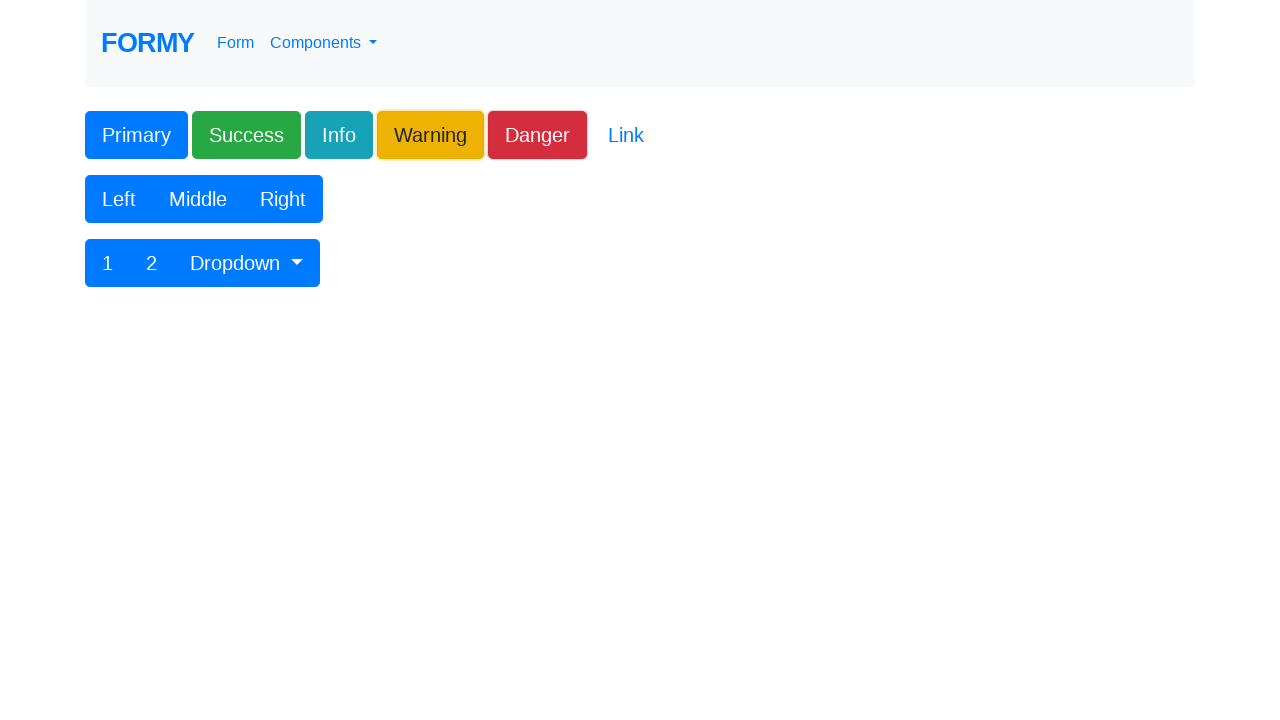

Clicked button 6 of 11 at (626, 135) on .btn >> nth=5
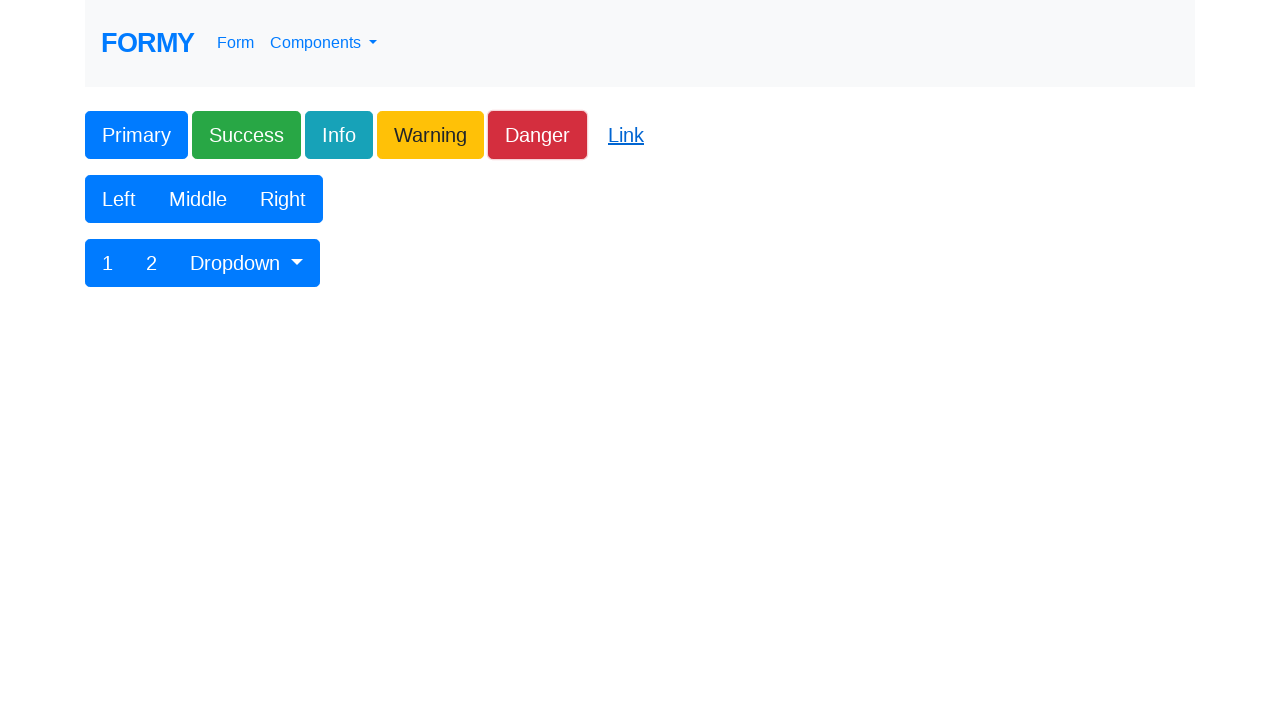

Clicked button 7 of 11 at (119, 199) on .btn >> nth=6
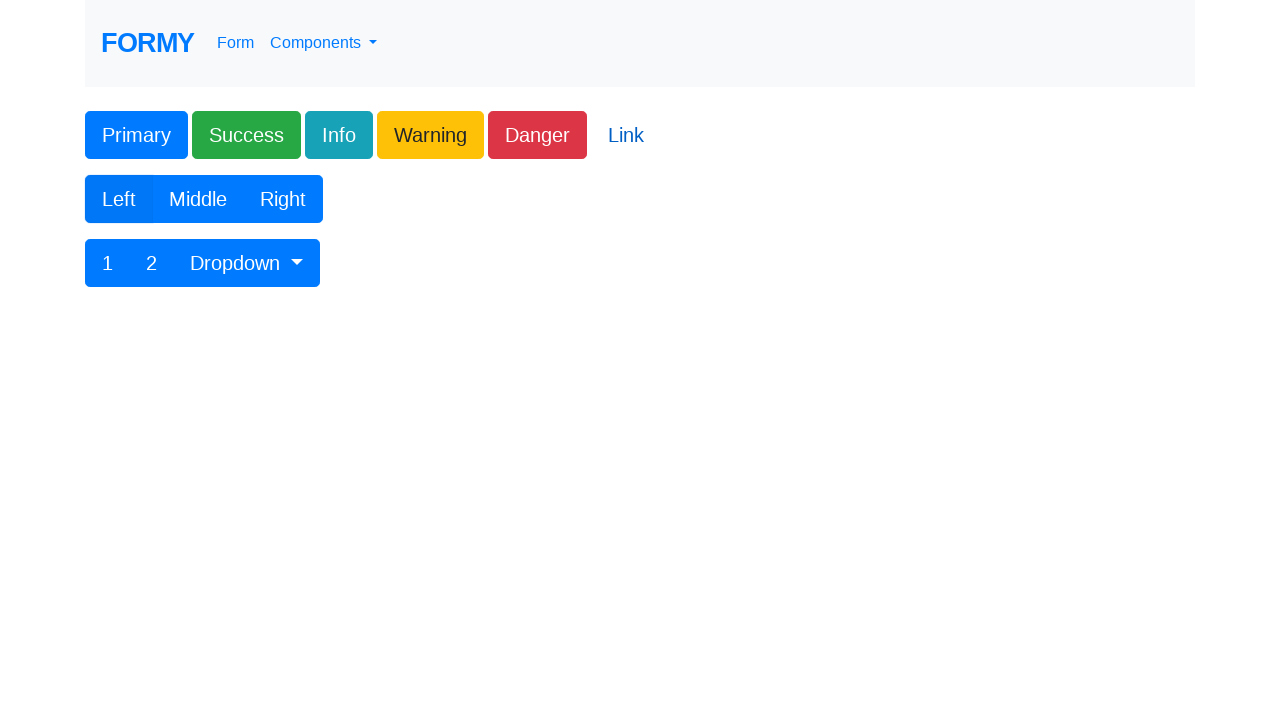

Clicked button 8 of 11 at (198, 199) on .btn >> nth=7
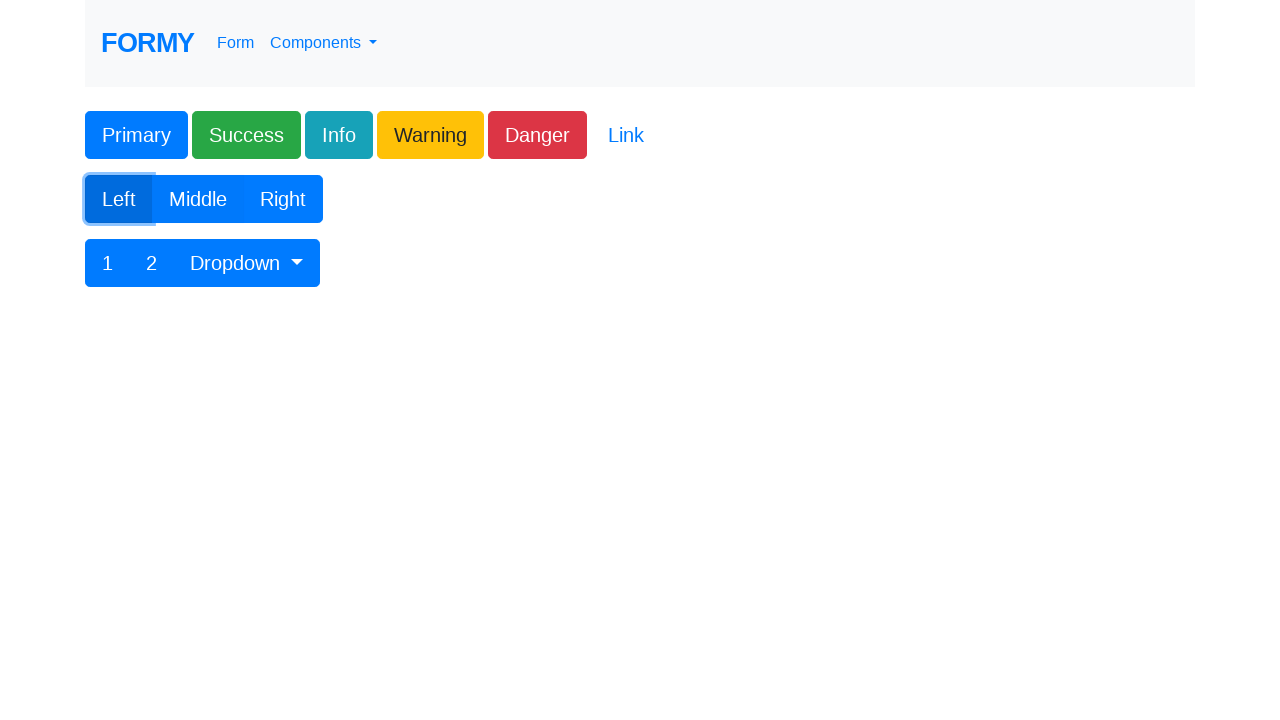

Clicked button 9 of 11 at (283, 199) on .btn >> nth=8
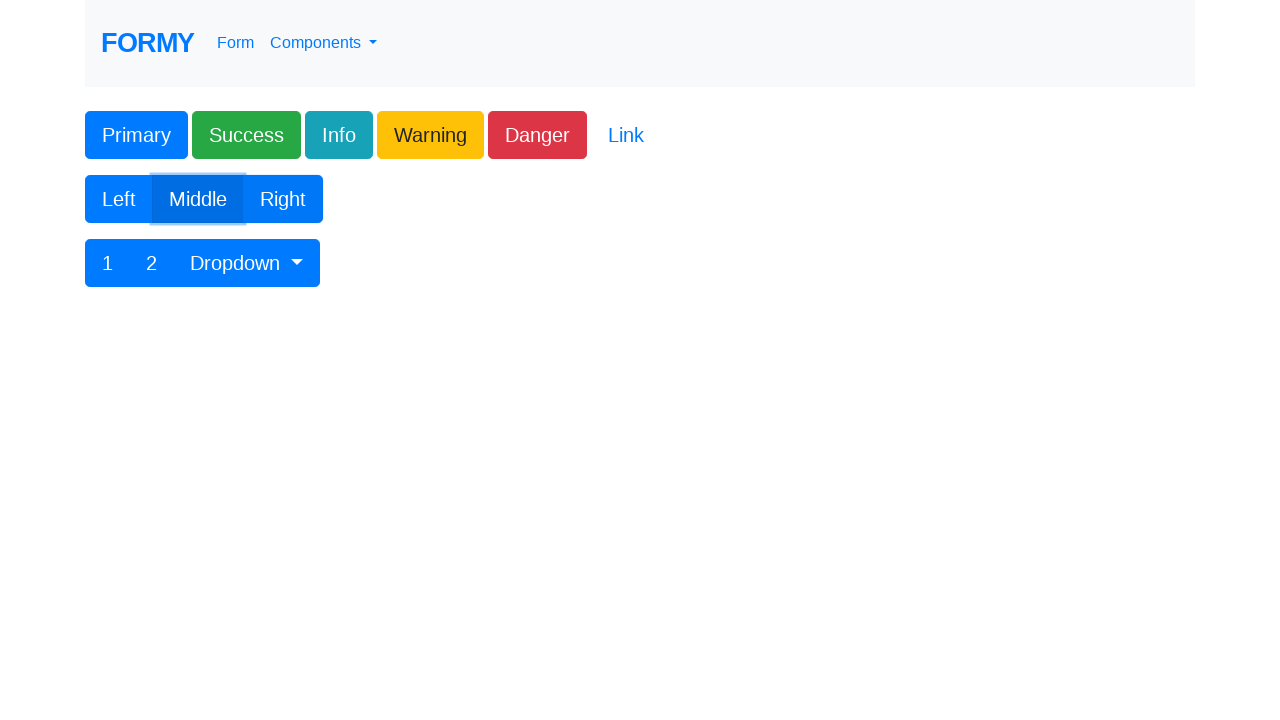

Clicked button 10 of 11 at (108, 263) on .btn >> nth=9
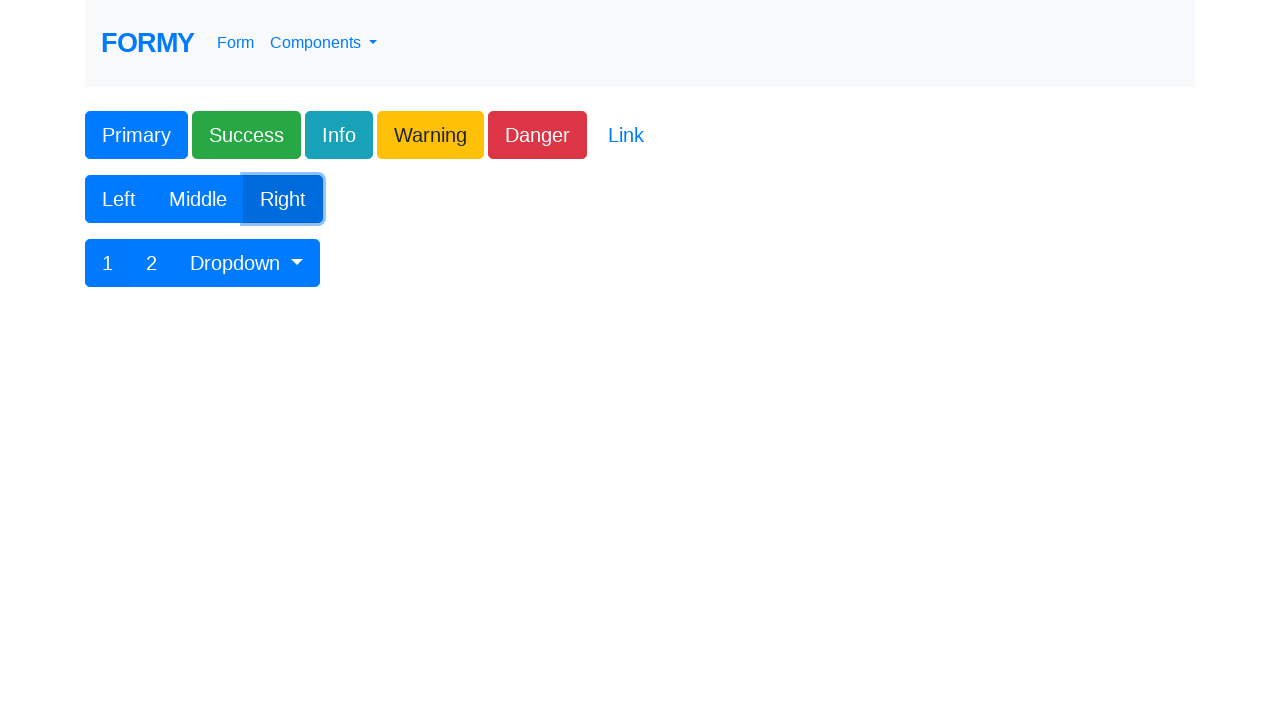

Clicked button 11 of 11 at (152, 263) on .btn >> nth=10
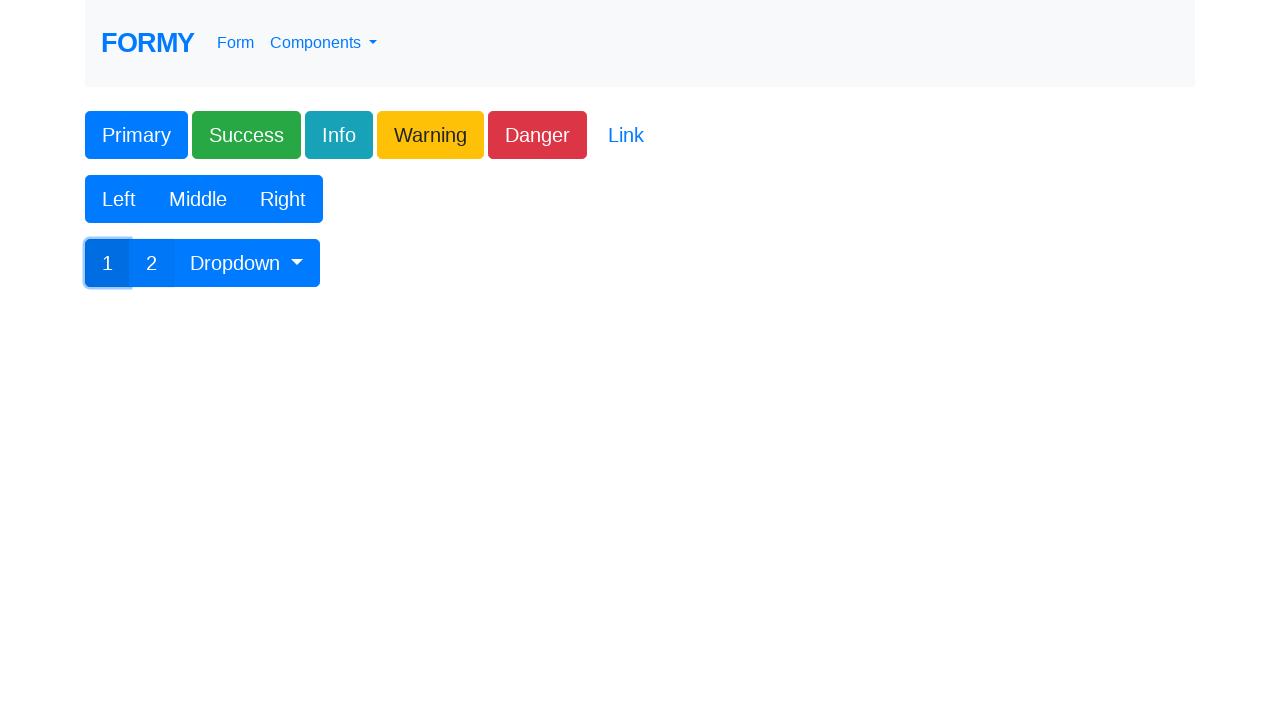

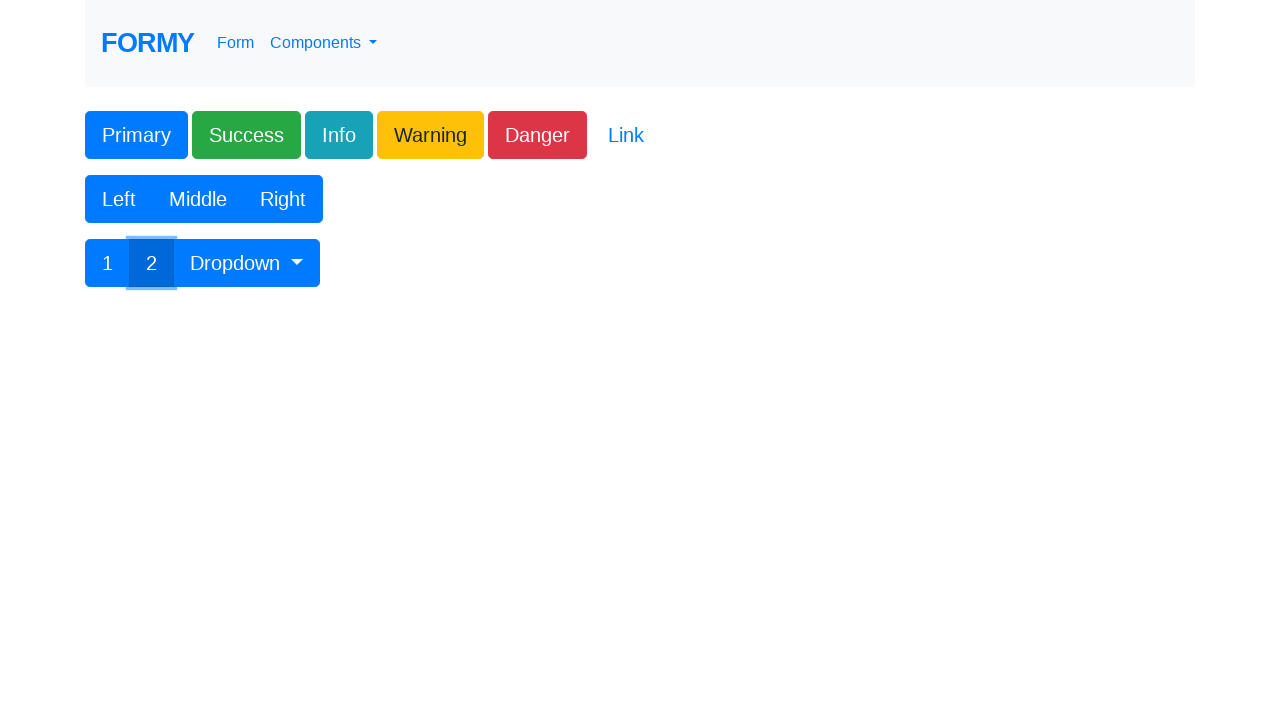